Tests that edits are cancelled when pressing Escape key

Starting URL: https://demo.playwright.dev/todomvc

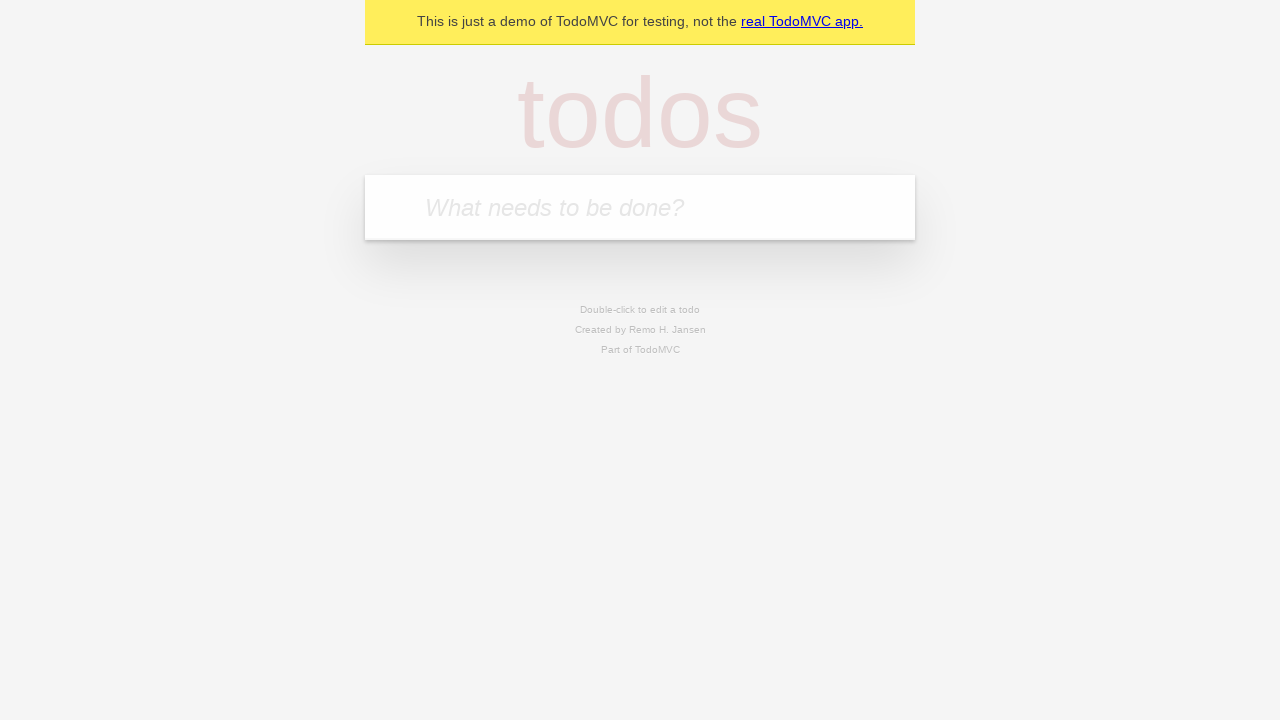

Filled first todo input with 'Buy groceries' on internal:attr=[placeholder="What needs to be done?"i]
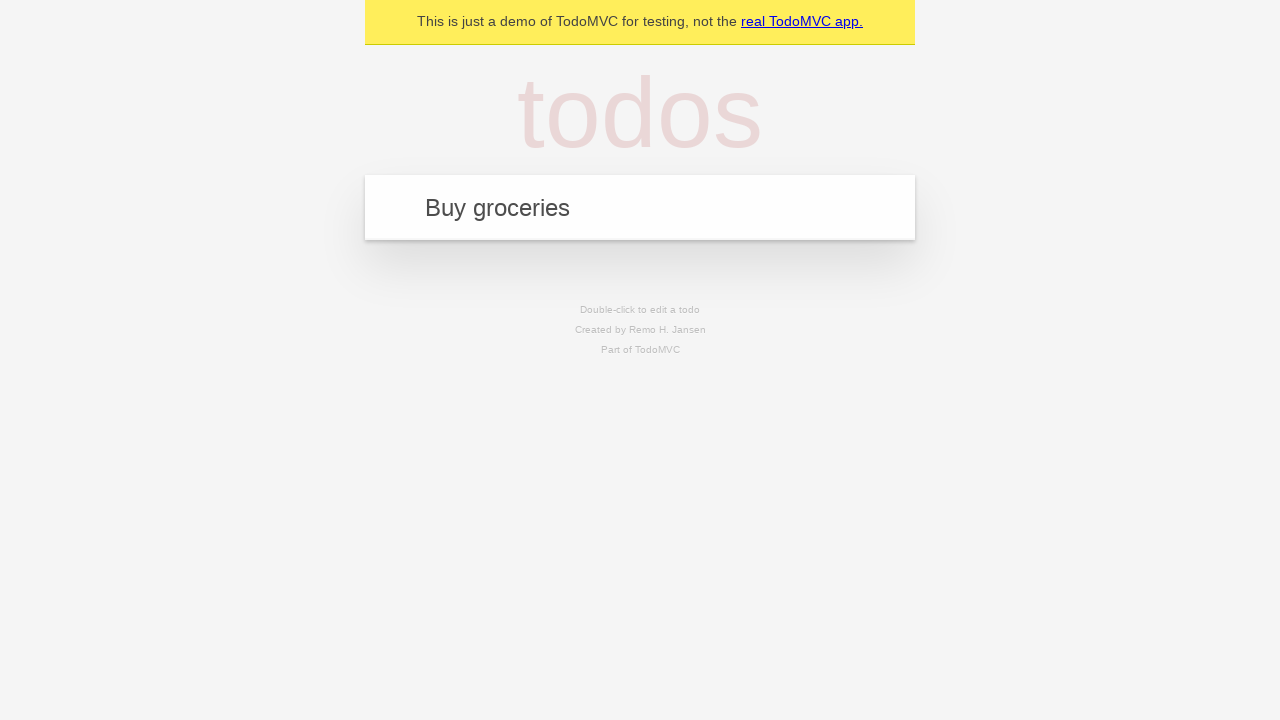

Pressed Enter to create first todo on internal:attr=[placeholder="What needs to be done?"i]
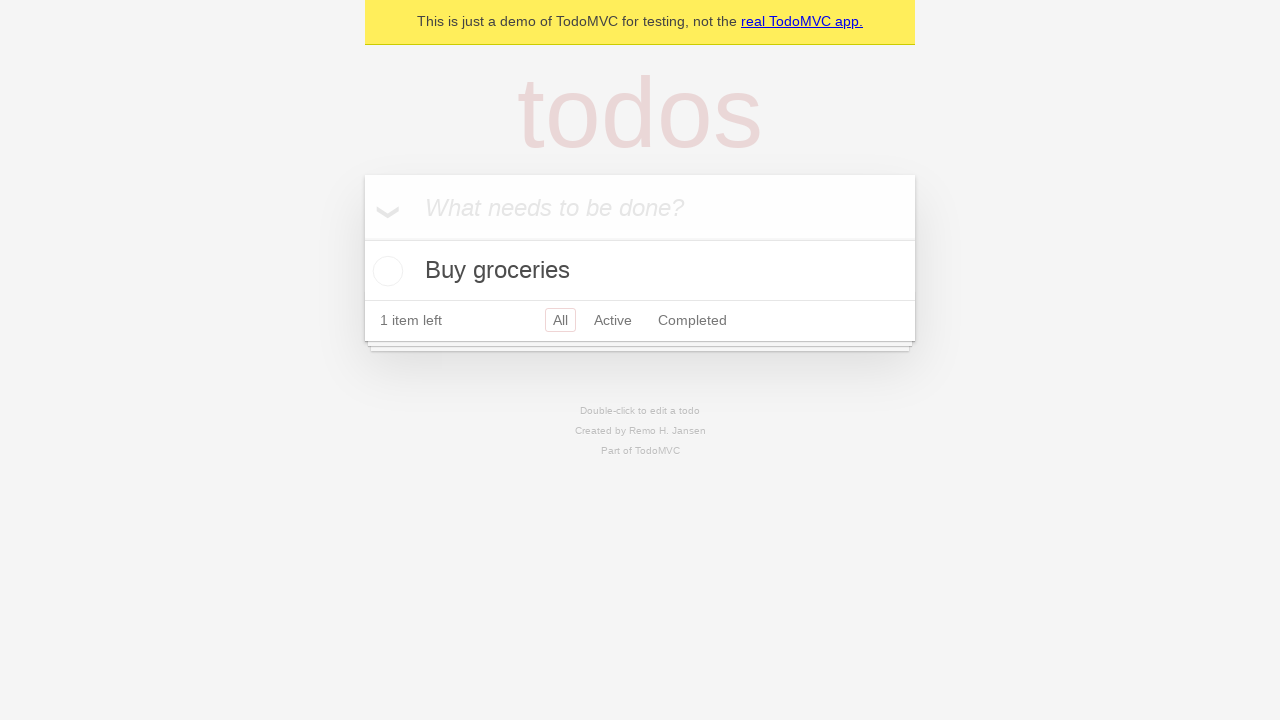

Filled second todo input with 'Clean the house' on internal:attr=[placeholder="What needs to be done?"i]
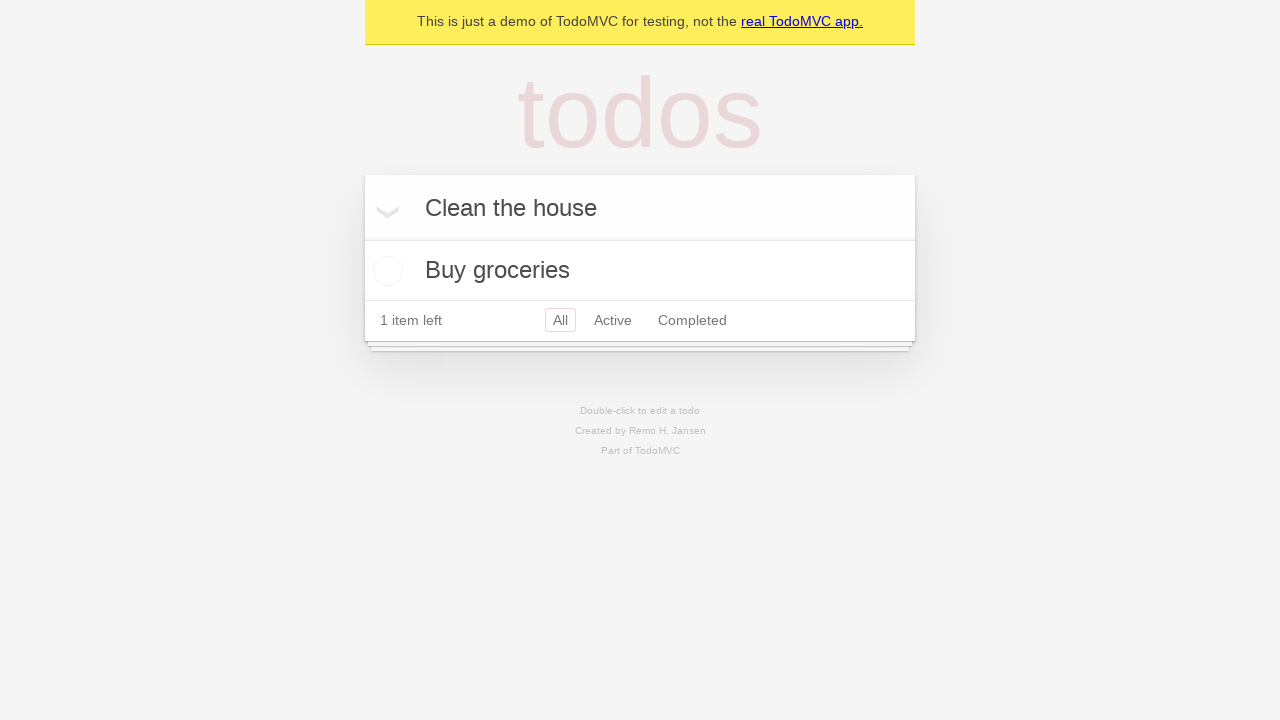

Pressed Enter to create second todo on internal:attr=[placeholder="What needs to be done?"i]
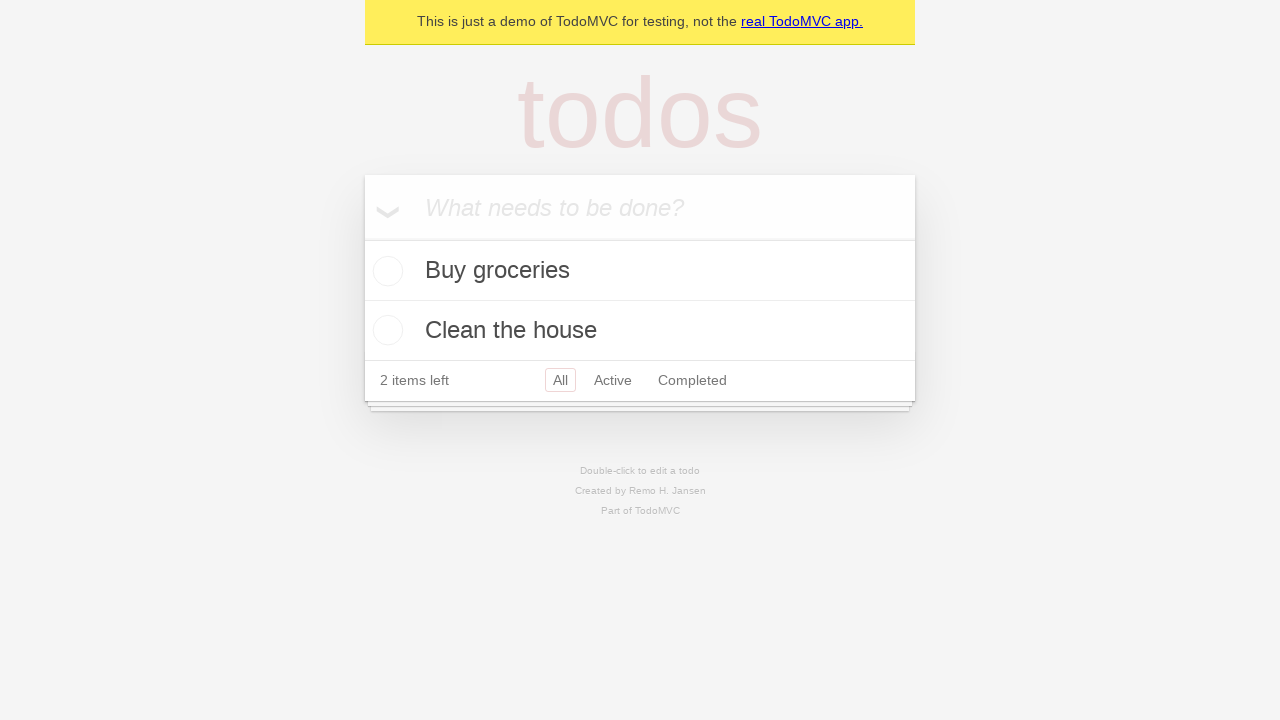

Filled third todo input with 'Walk the dog' on internal:attr=[placeholder="What needs to be done?"i]
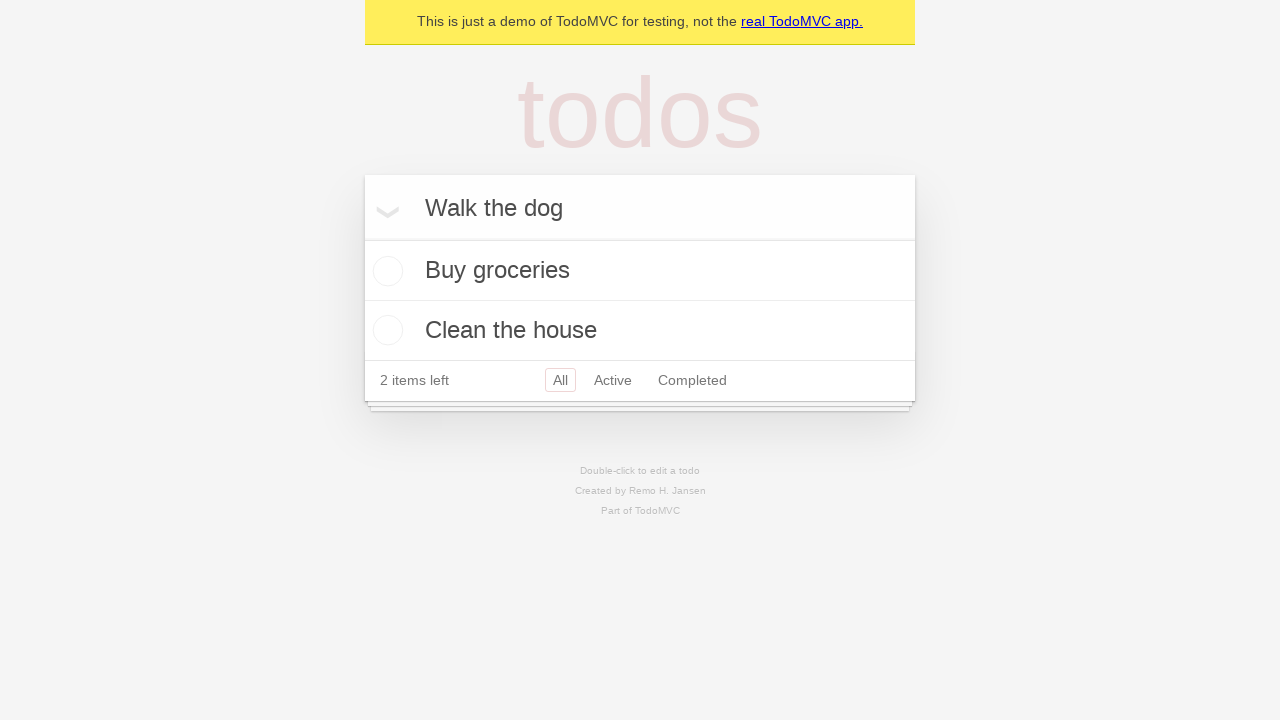

Pressed Enter to create third todo on internal:attr=[placeholder="What needs to be done?"i]
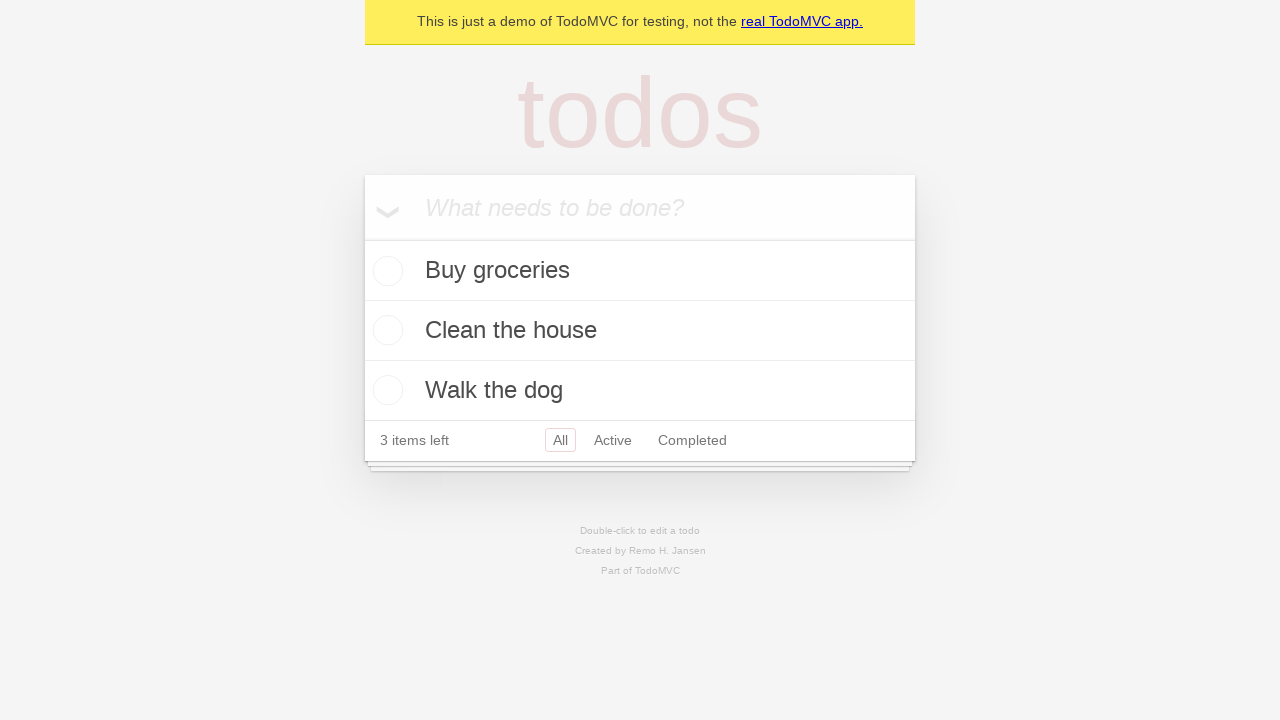

Double-clicked second todo item to enter edit mode at (640, 331) on internal:testid=[data-testid="todo-item"s] >> nth=1
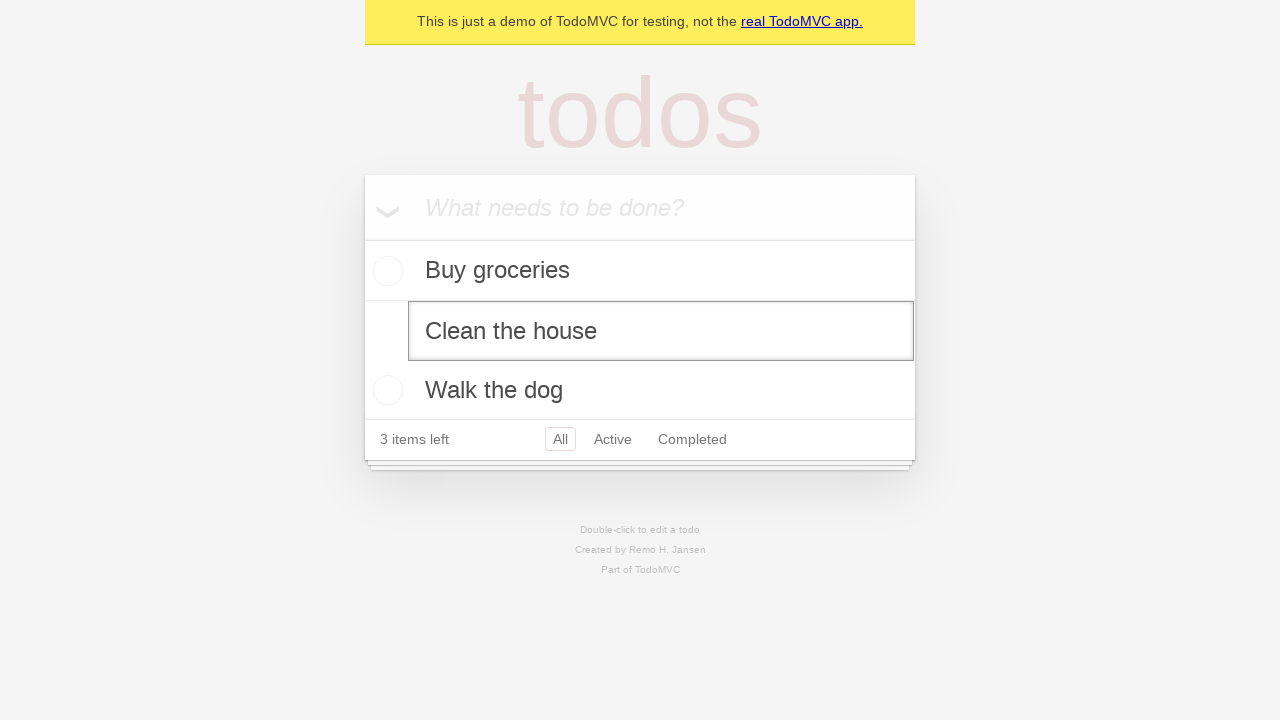

Filled edit field with 'buy some sausages' on internal:testid=[data-testid="todo-item"s] >> nth=1 >> internal:role=textbox[nam
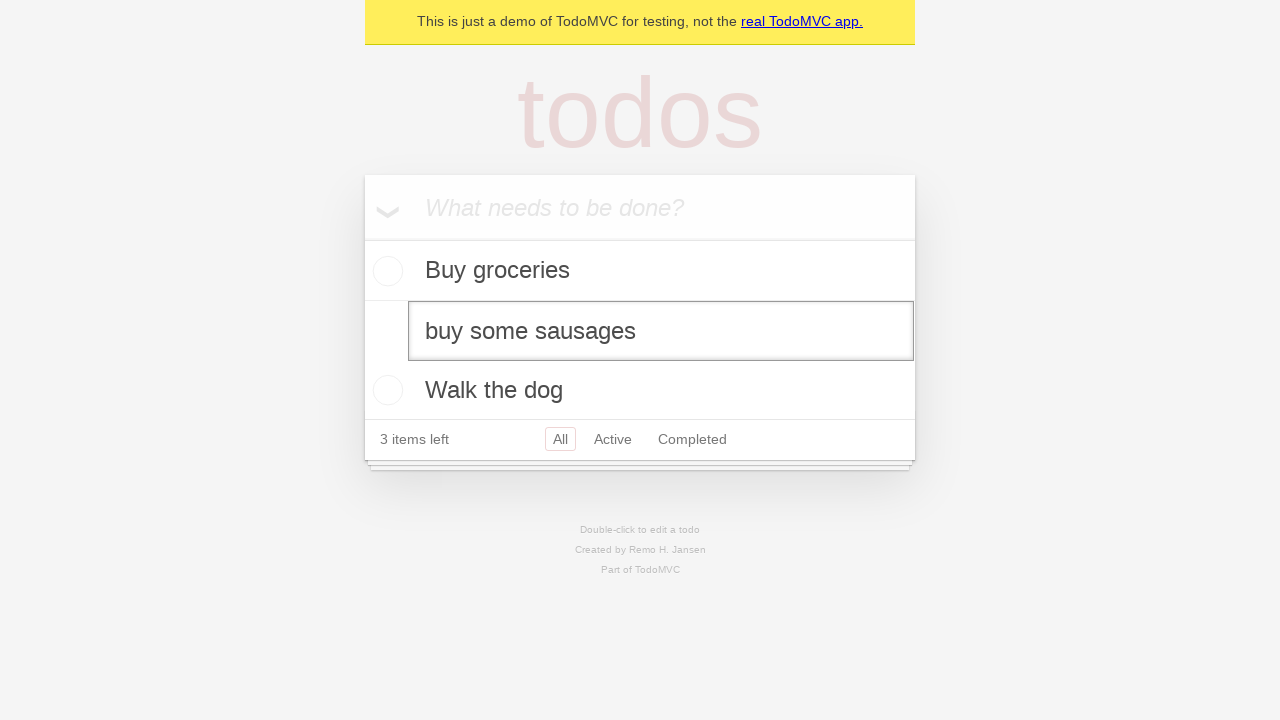

Pressed Escape key to cancel edit on internal:testid=[data-testid="todo-item"s] >> nth=1 >> internal:role=textbox[nam
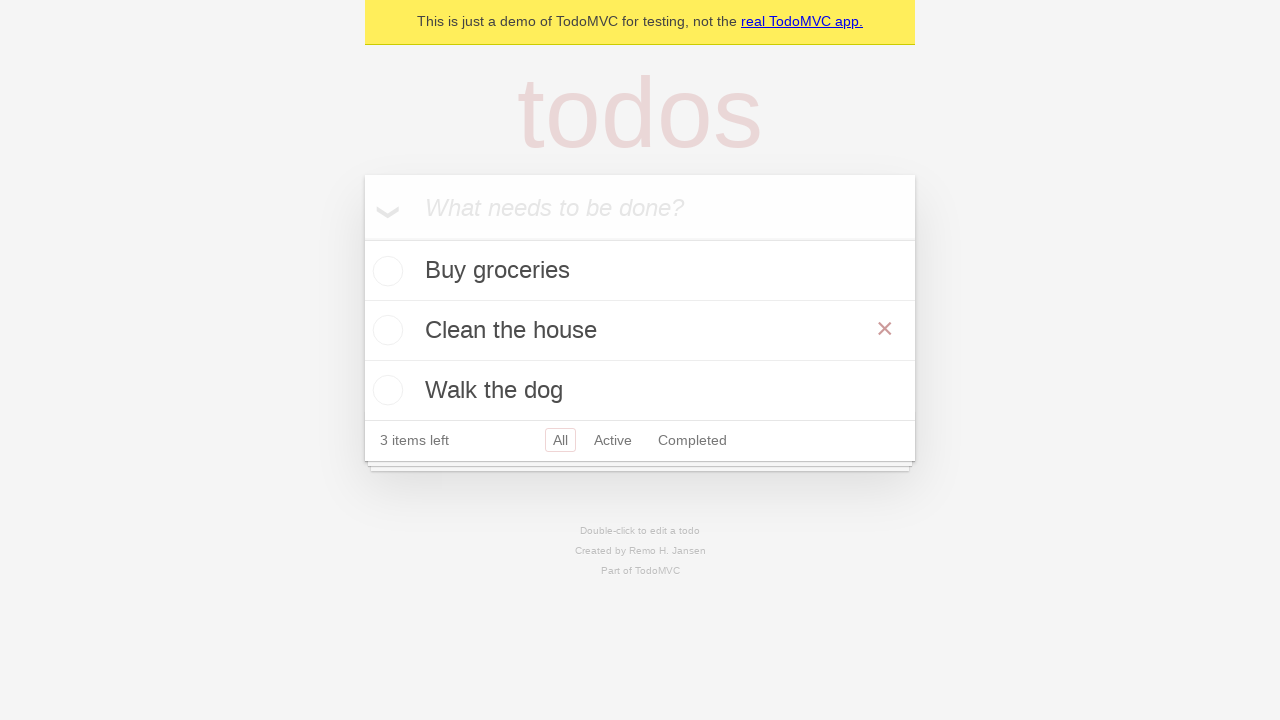

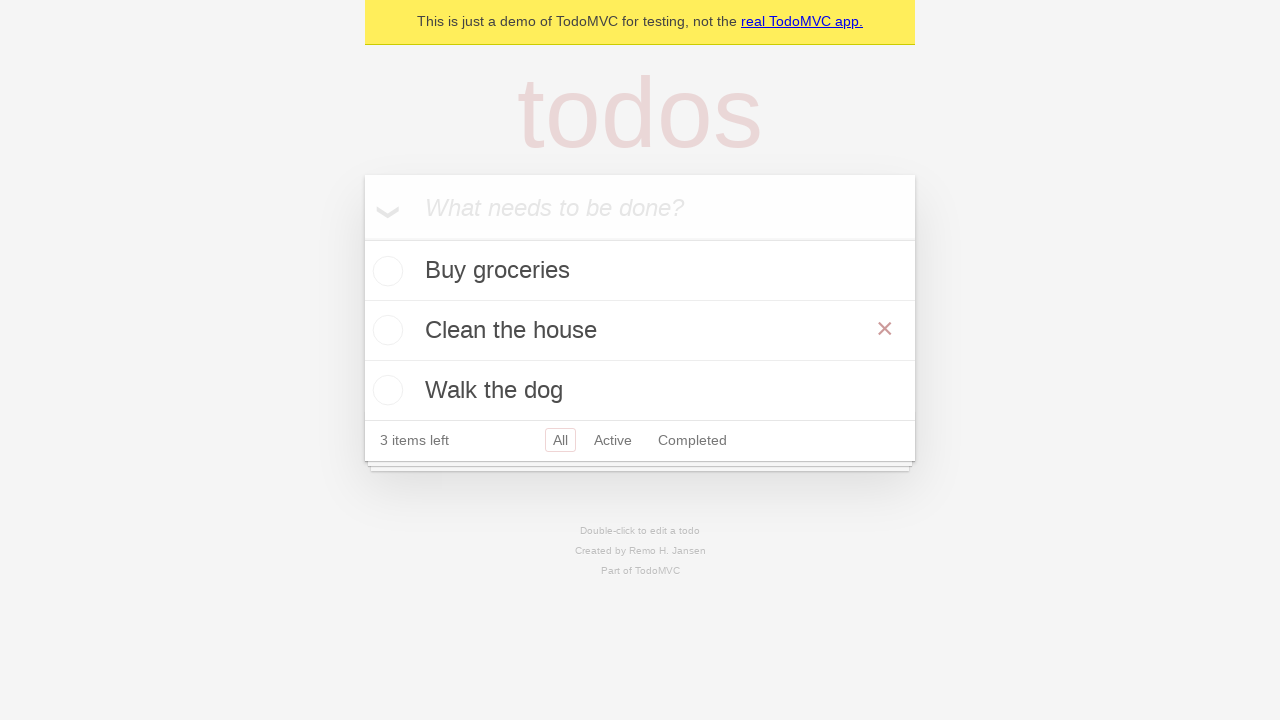